Tests dropdown selection using Playwright's select_option method to choose "Option 1" by visible text

Starting URL: https://the-internet.herokuapp.com/dropdown

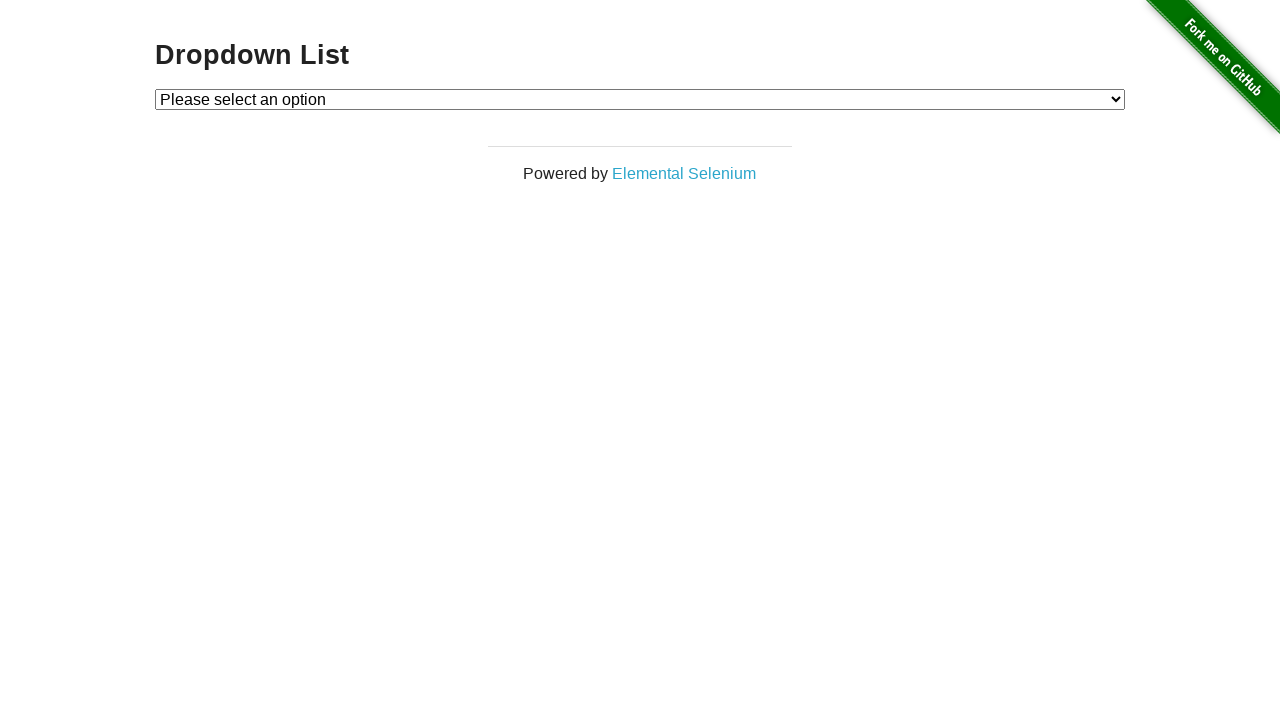

Dropdown element loaded and became visible
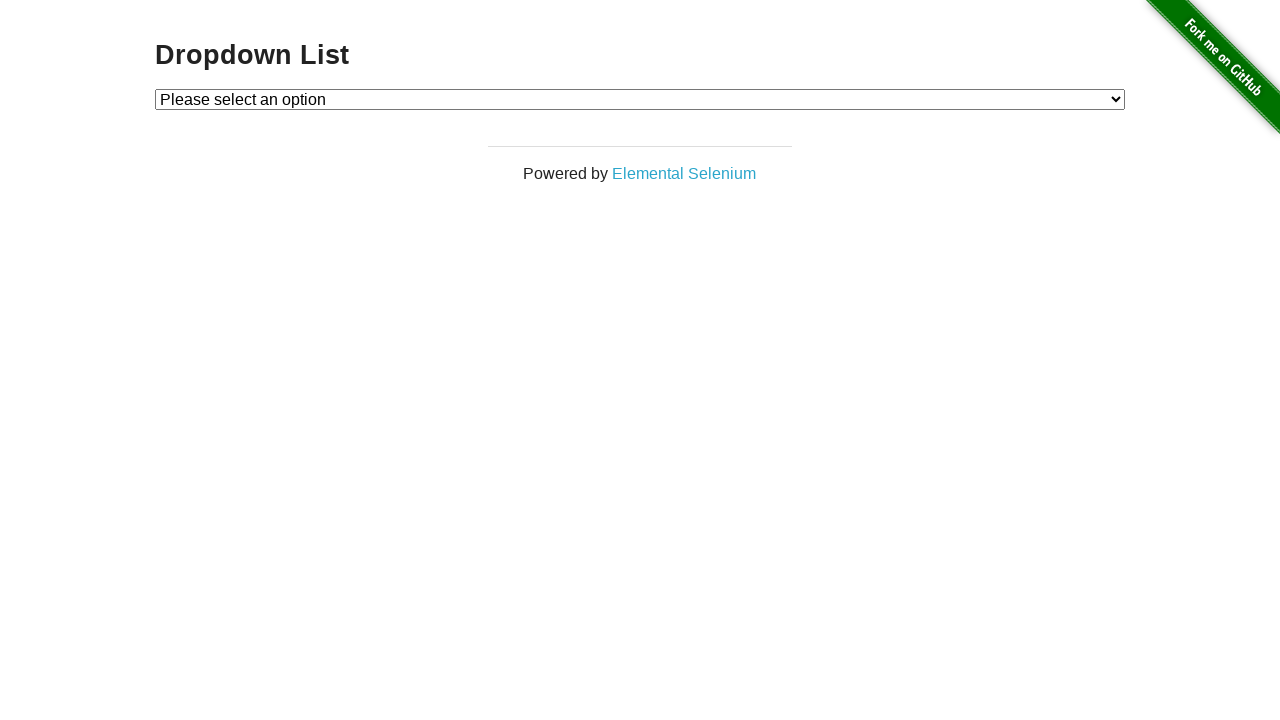

Selected 'Option 1' from dropdown using visible text on #dropdown
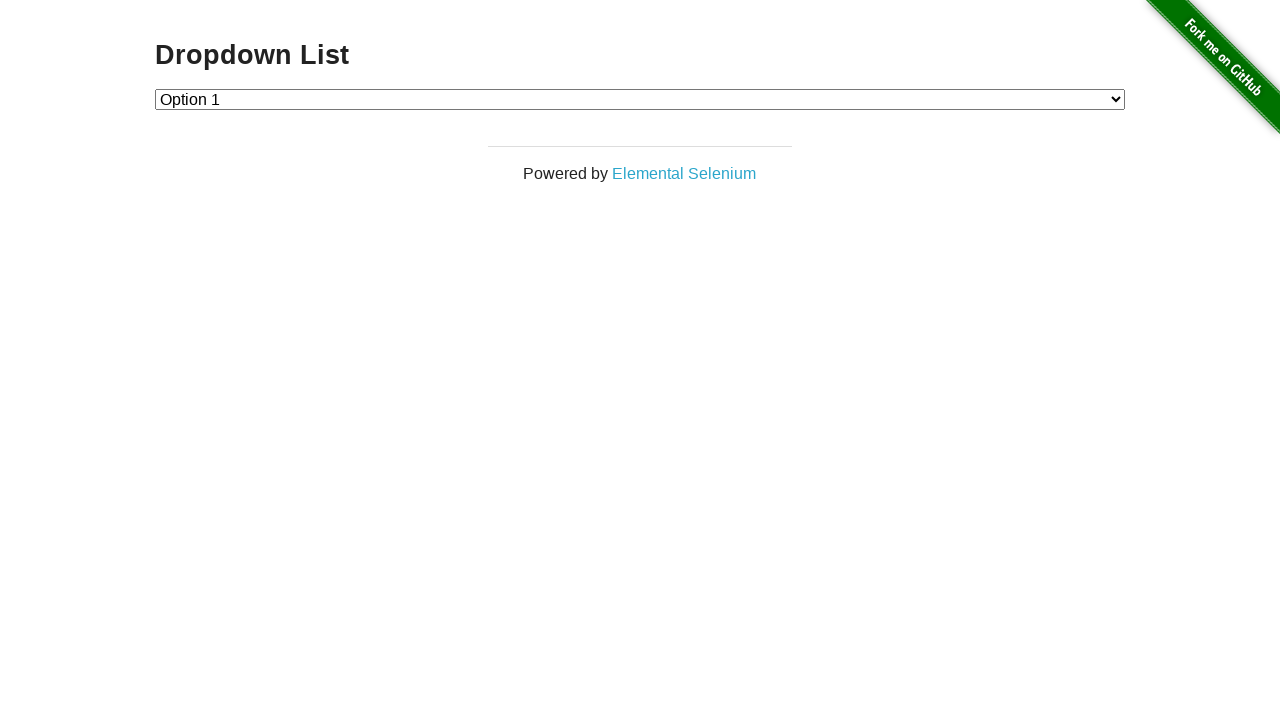

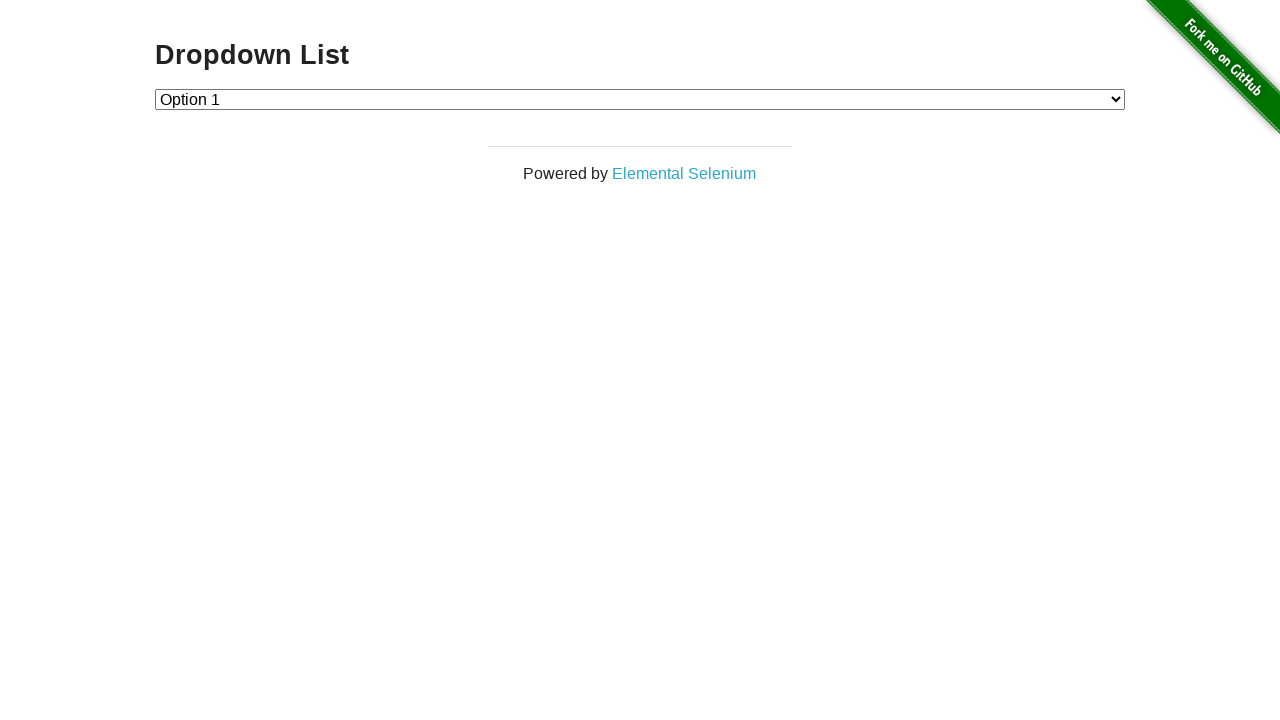